Tests a registration form by filling in firstname, lastname, and email fields with random/test data, then submits the form and verifies a success message is displayed.

Starting URL: http://suninjuly.github.io/registration1.html

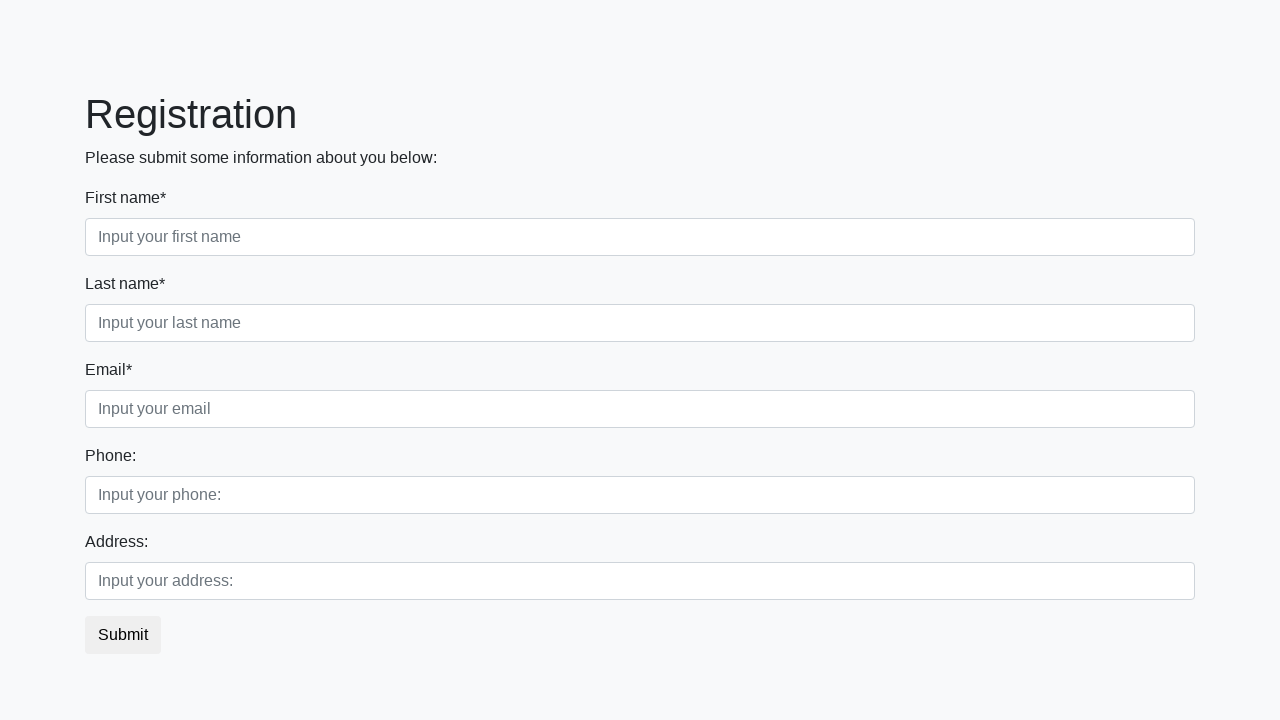

Filled firstname field with 'jkxmplwq' on .first
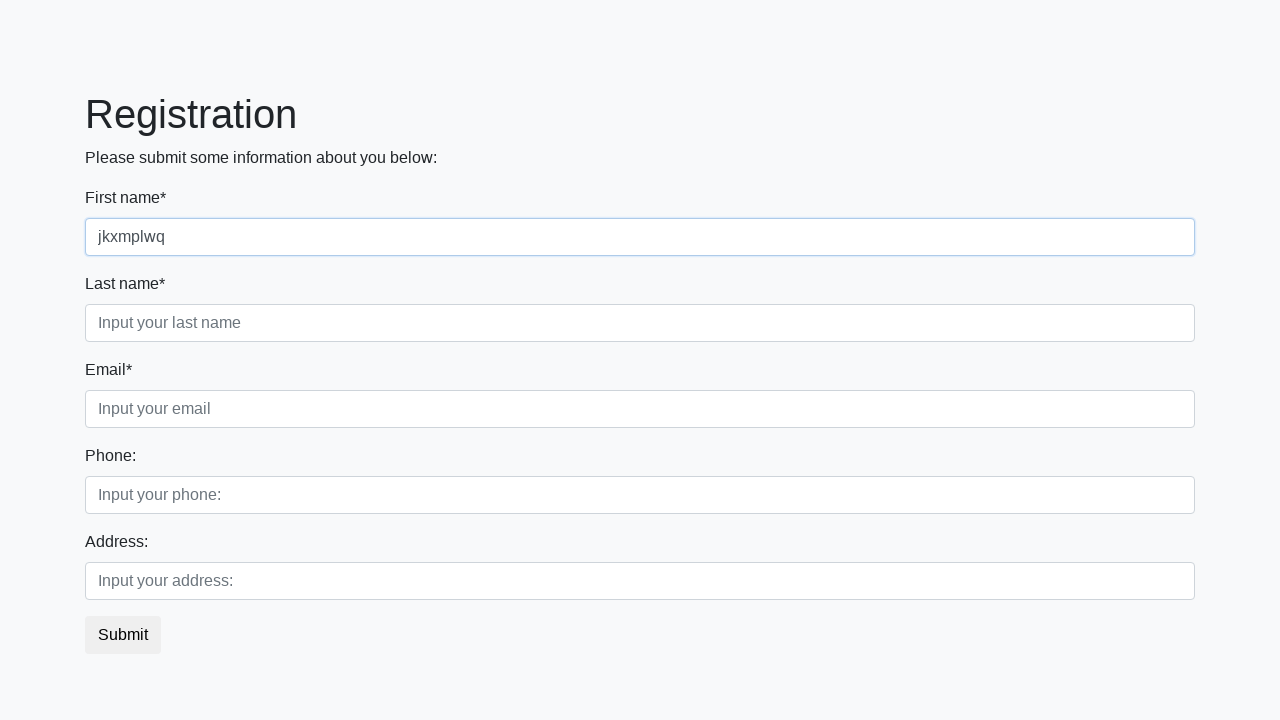

Filled lastname field with 'tnyhfrpzab' on .second
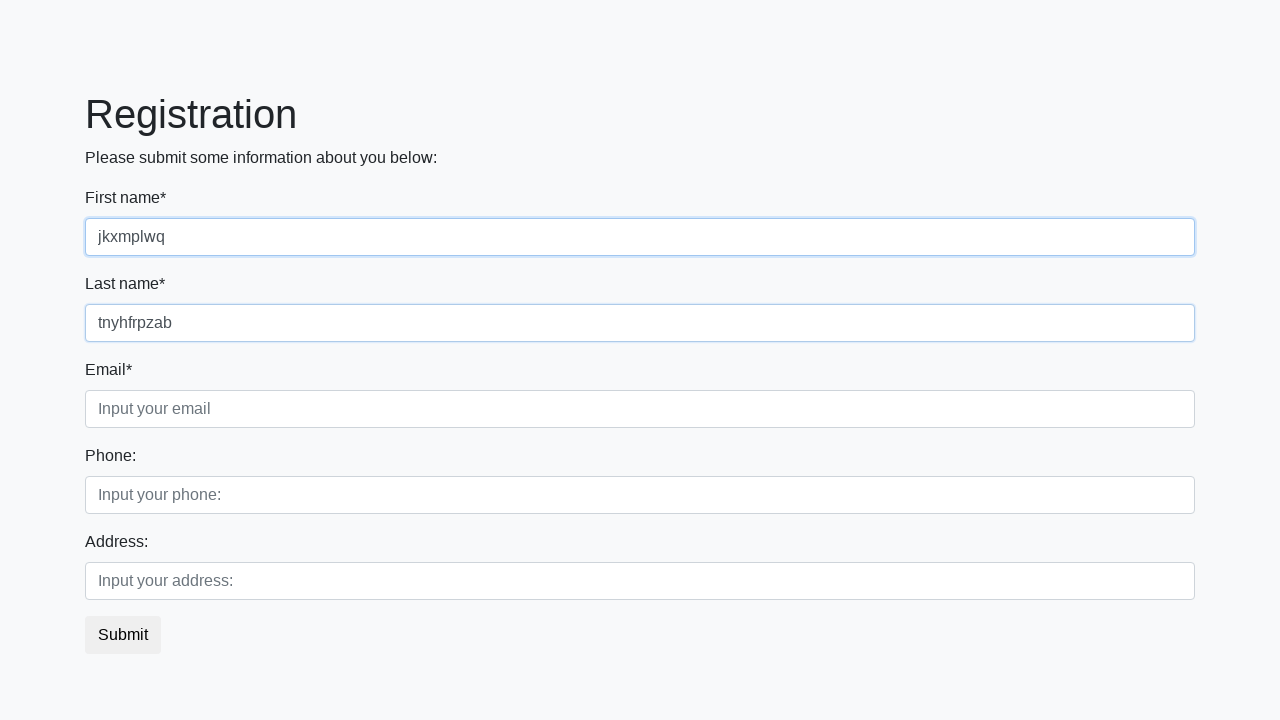

Filled email field with 'test@test.com' on .third
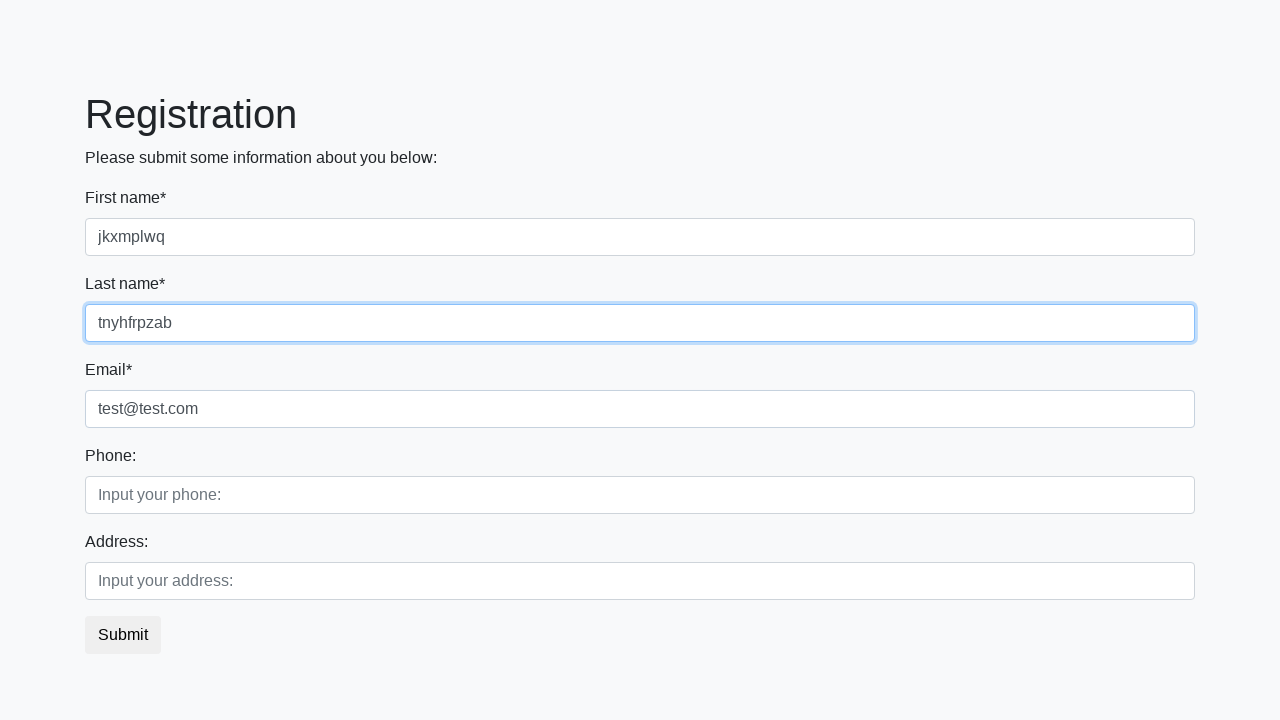

Clicked submit button to register at (123, 635) on button
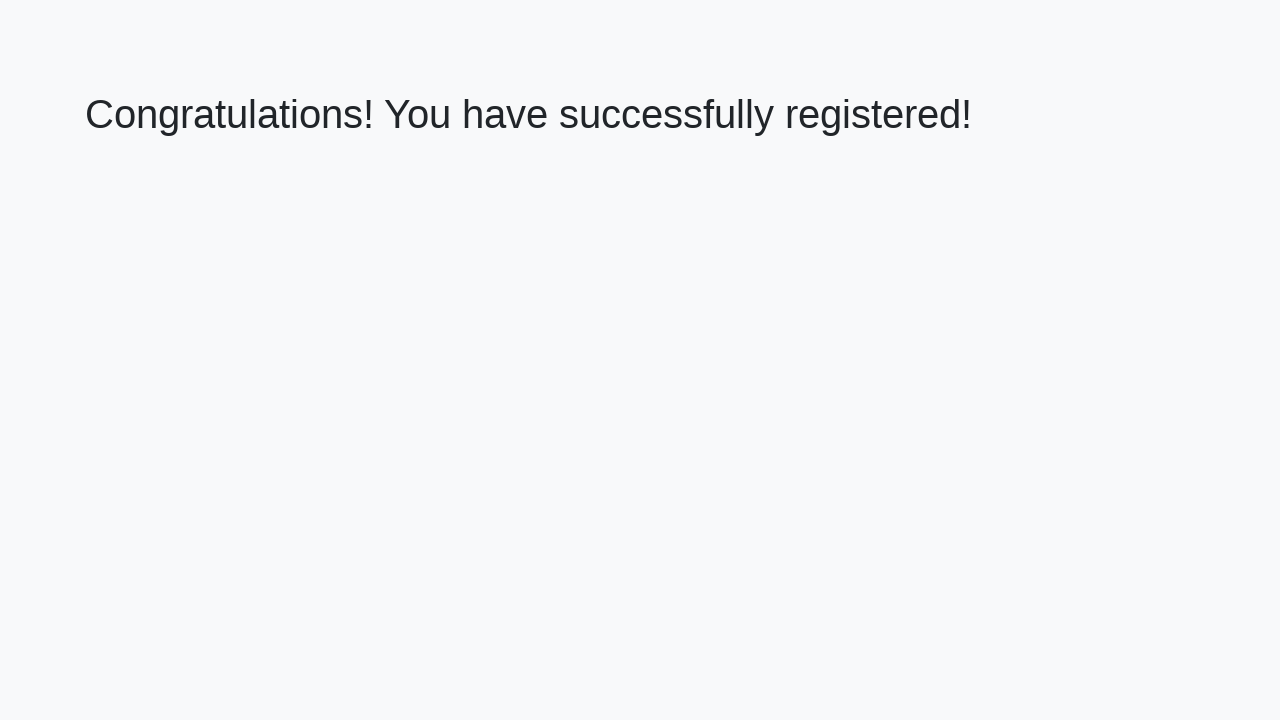

Success message displayed - registration form submitted successfully
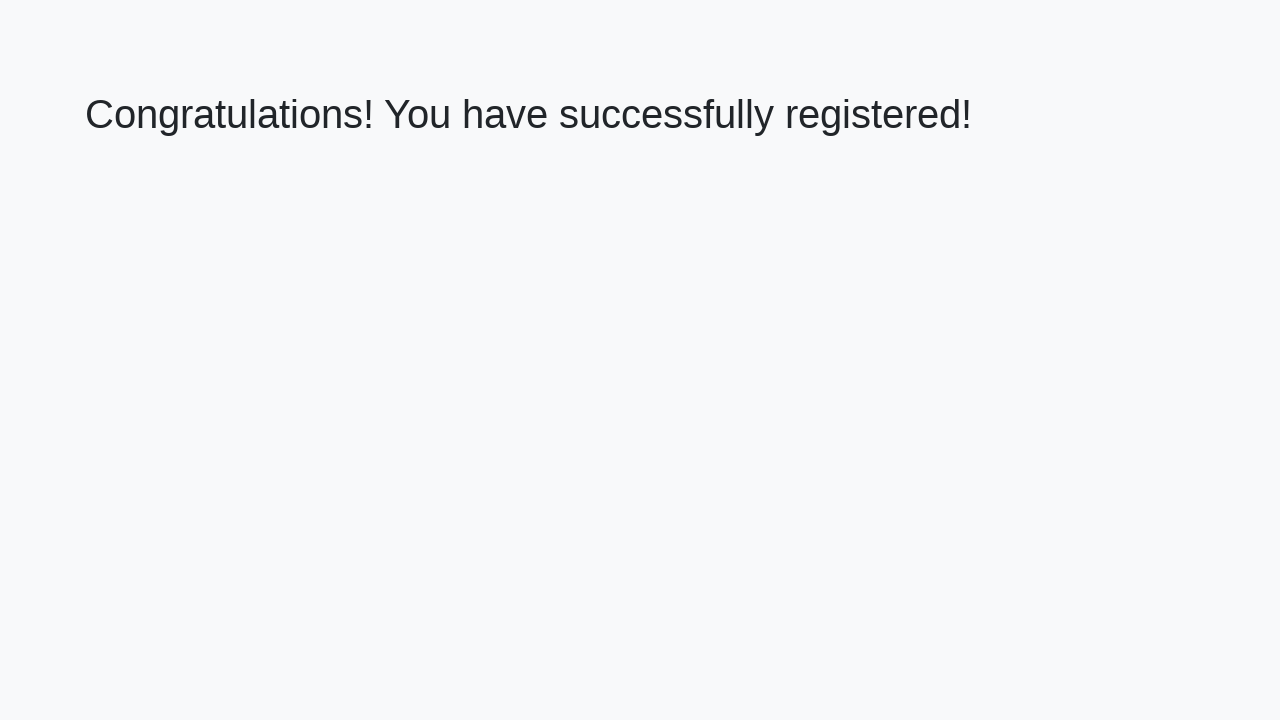

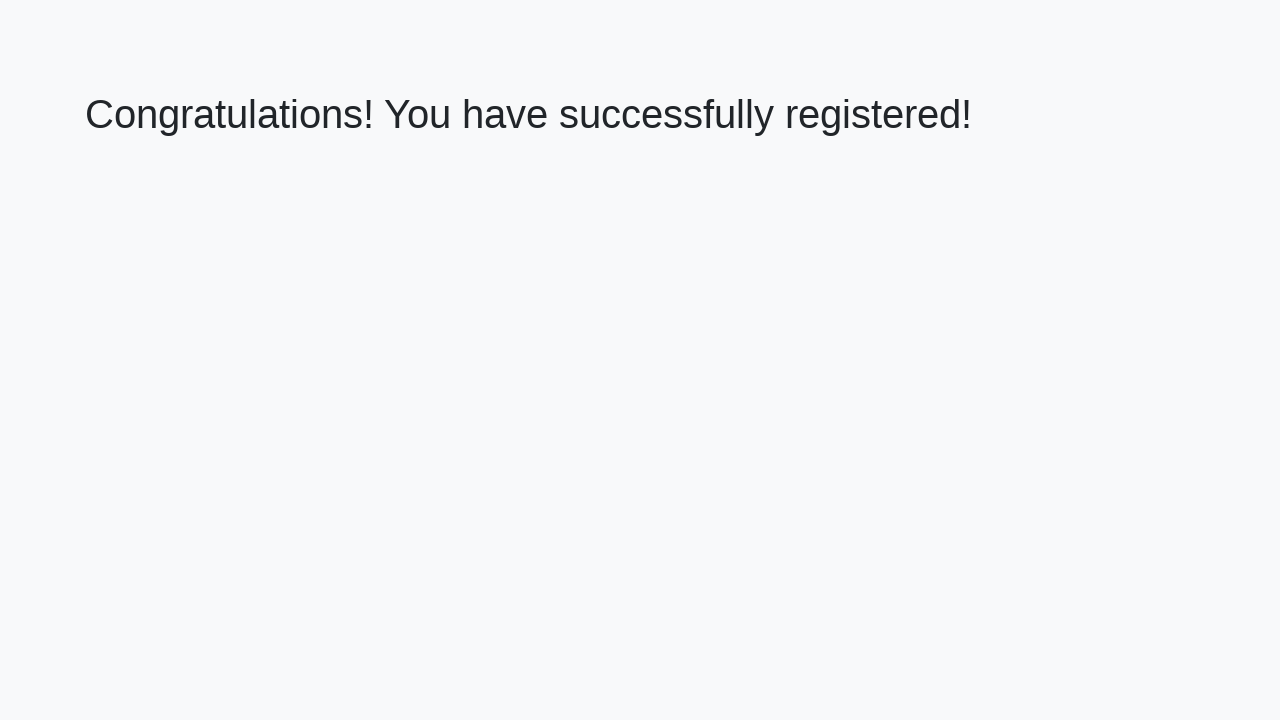